Tests JavaScript prompt dialog by clicking the prompt button, entering text into the prompt, accepting it, and verifying the result message is displayed correctly.

Starting URL: https://the-internet.herokuapp.com/javascript_alerts

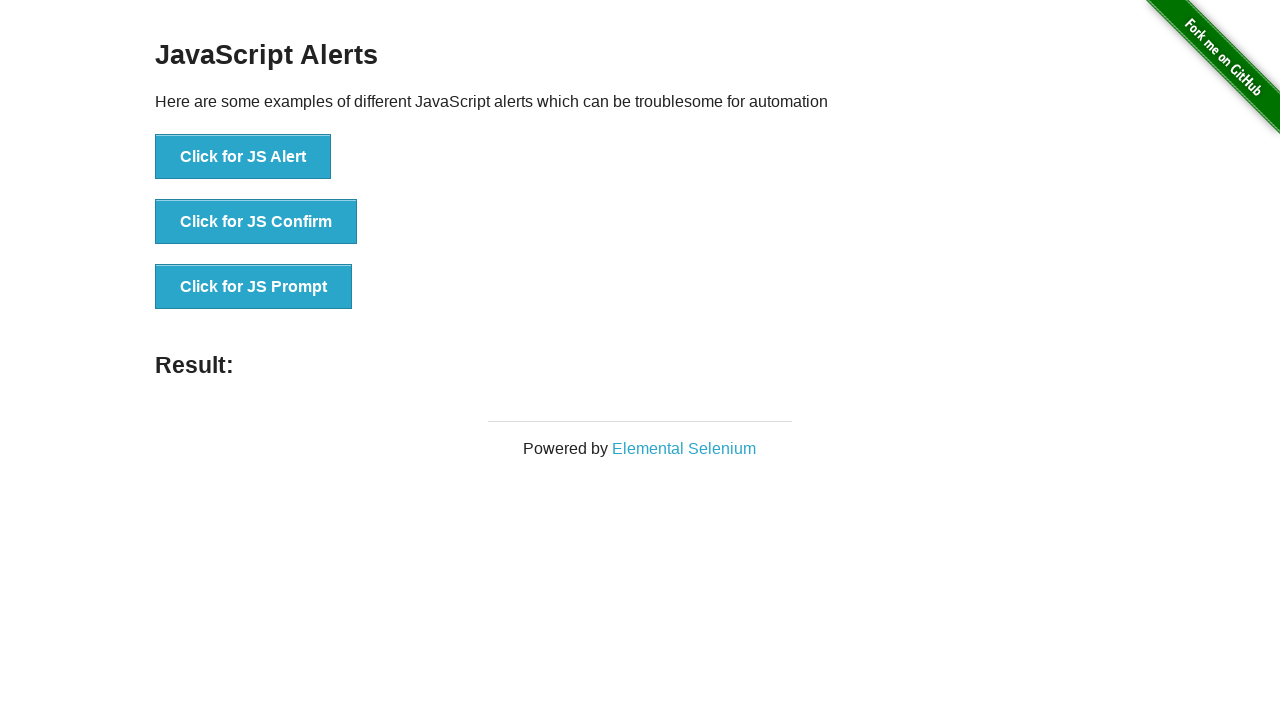

Set up dialog handler to accept prompt with text 'Hi to alert'
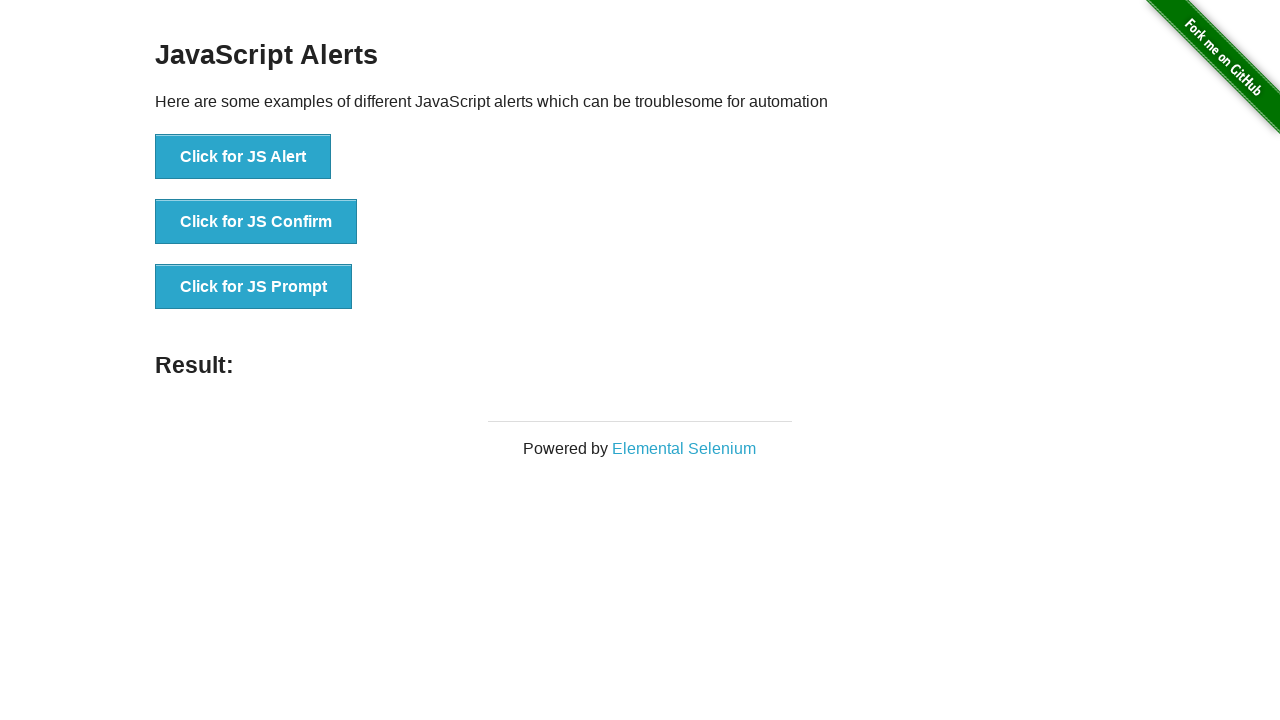

Clicked the 'Click for JS Prompt' button at (254, 287) on xpath=//button[text()='Click for JS Prompt']
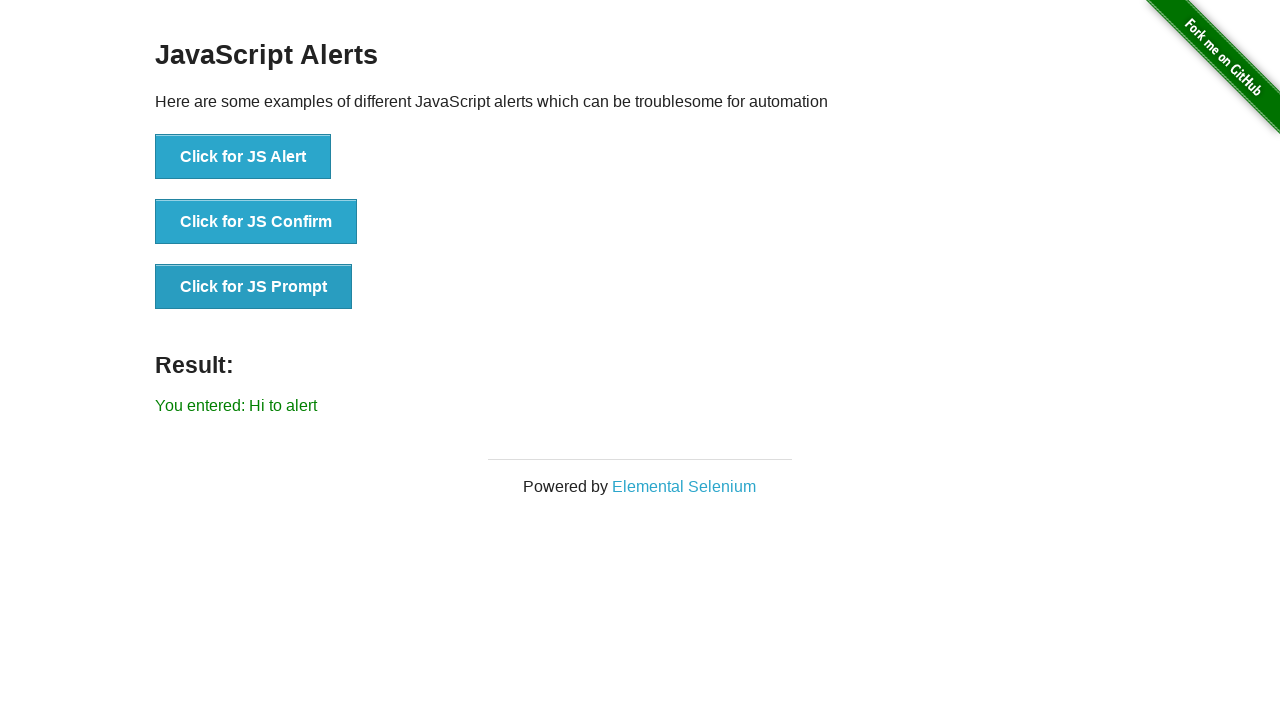

Result message element loaded
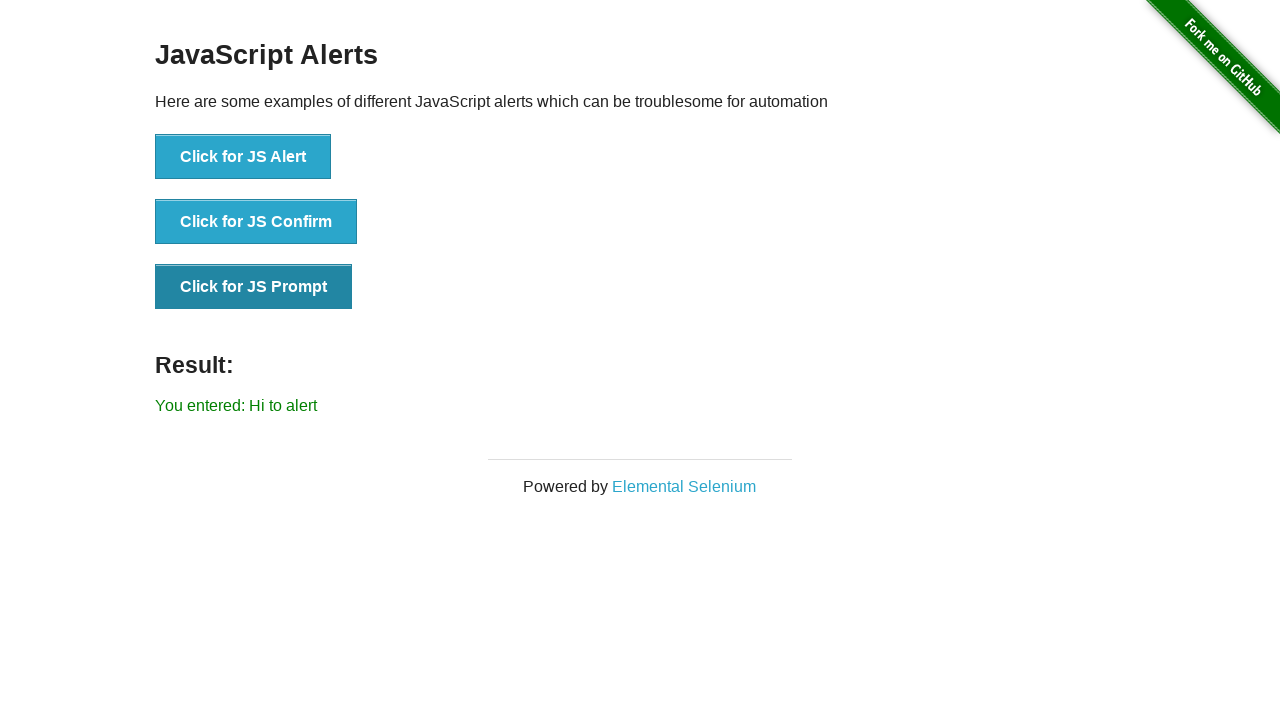

Retrieved result text from the result element
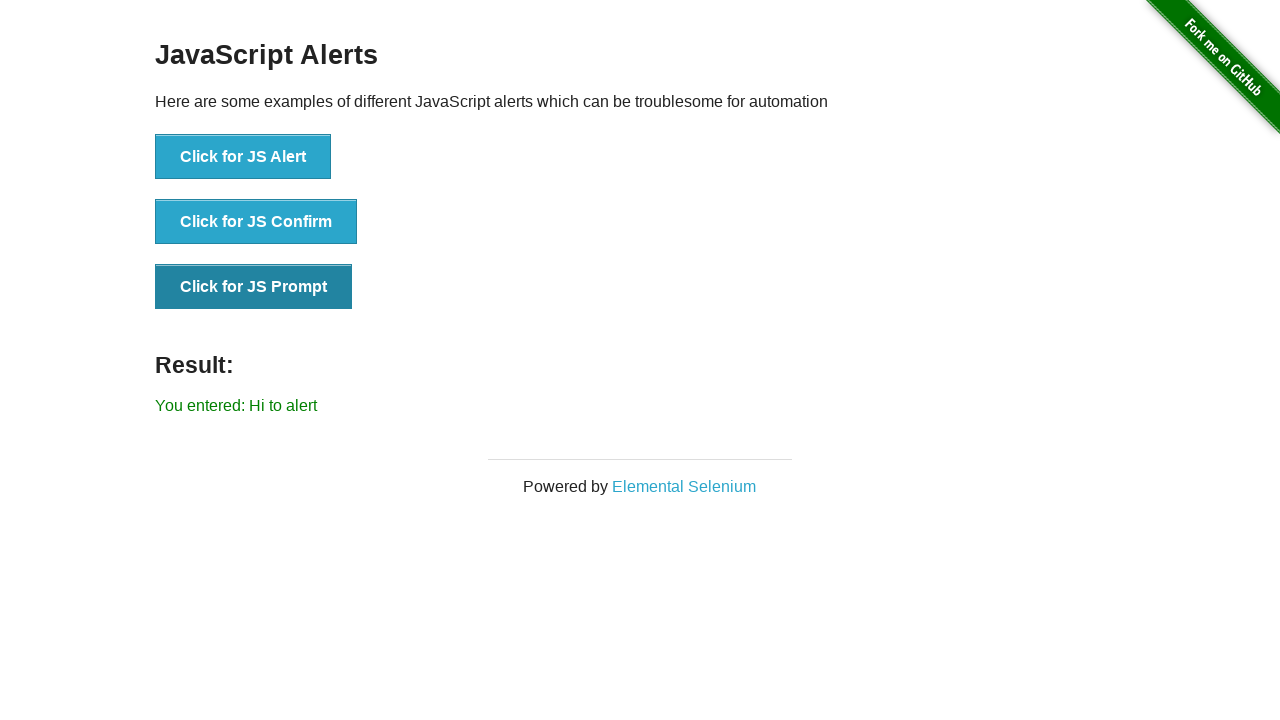

Verified that result text contains 'Hi to alert'
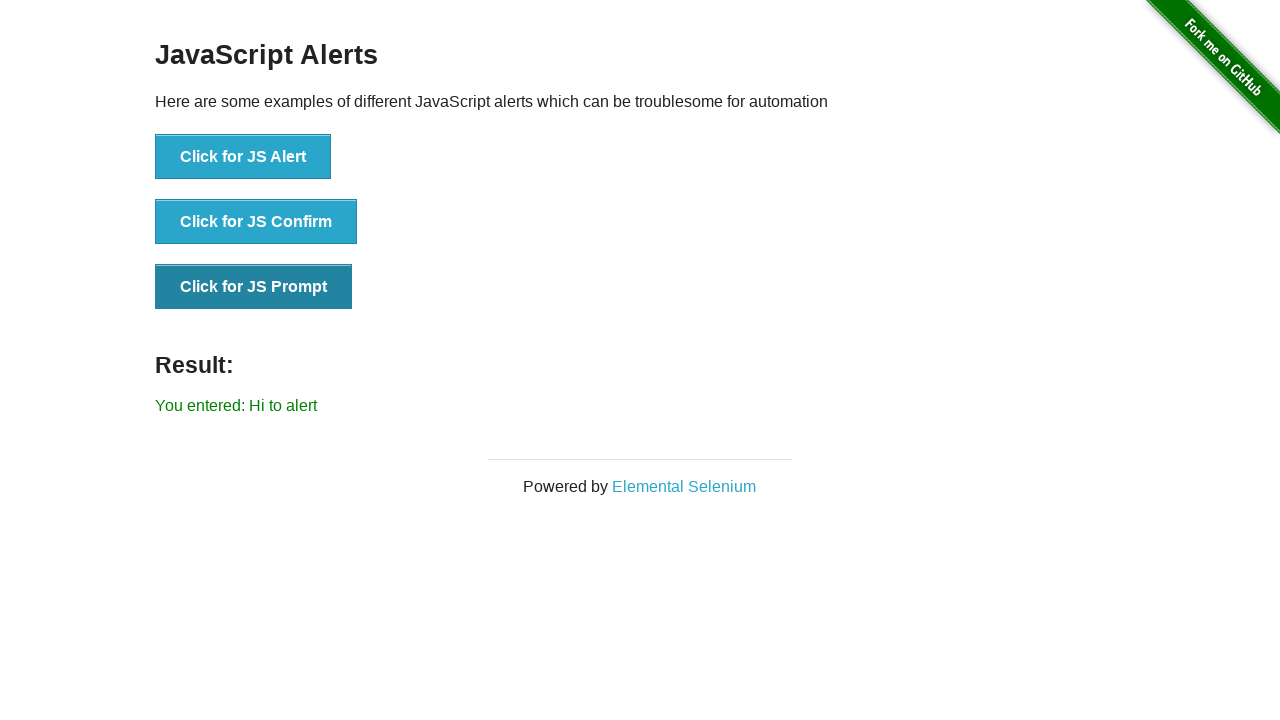

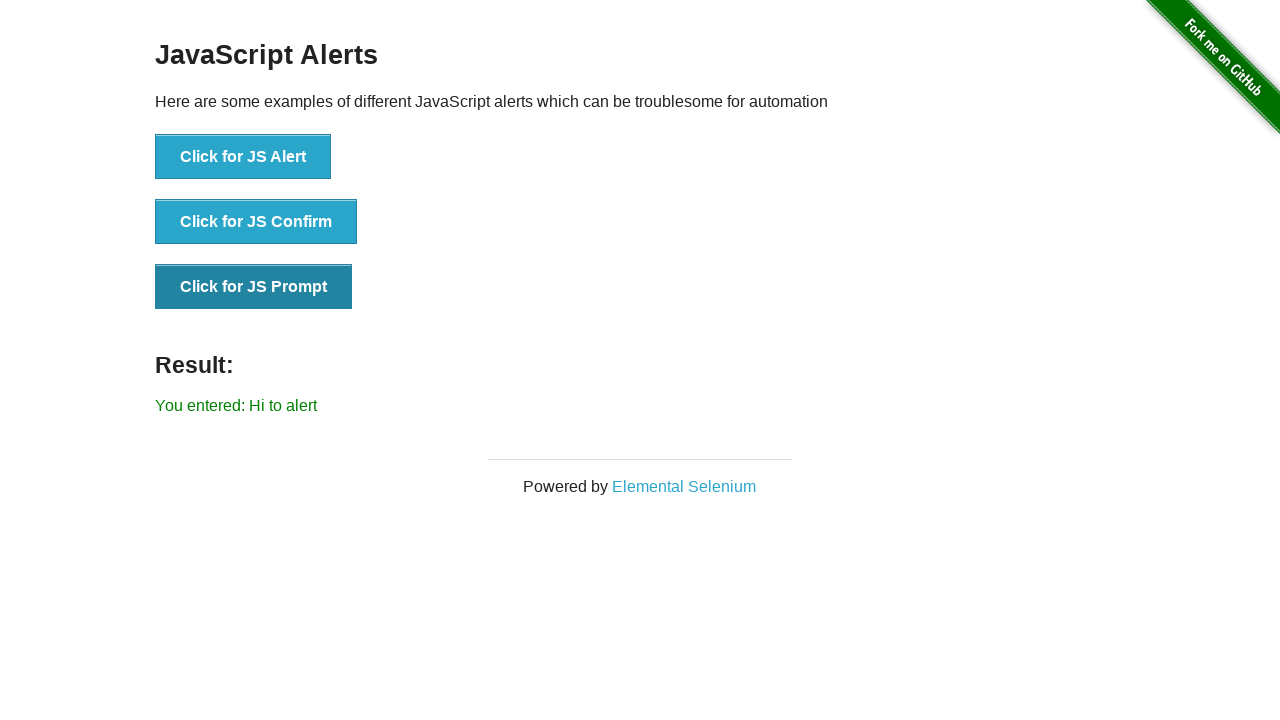